Tests dynamic button text update by entering text in an input field and clicking a button to update its label

Starting URL: http://uitestingplayground.com/textinput

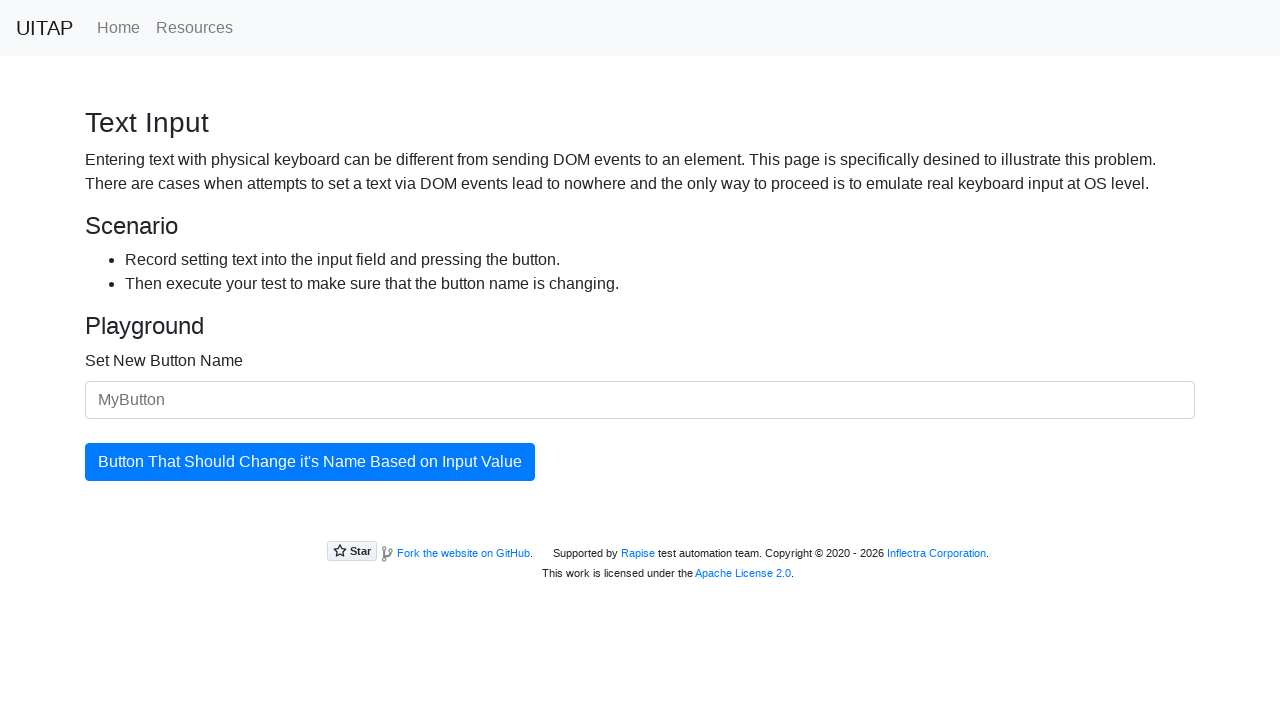

Entered 'SkyPro' in the input field on #newButtonName
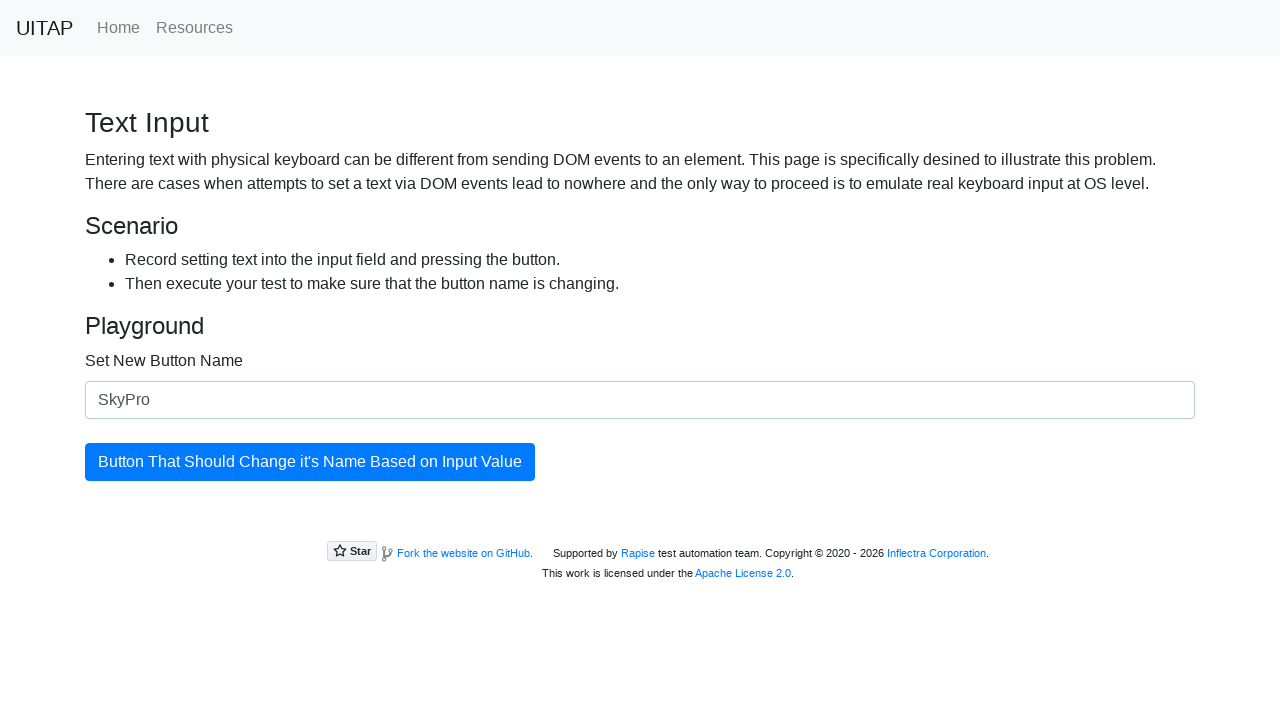

Clicked the button to update its label at (310, 462) on #updatingButton
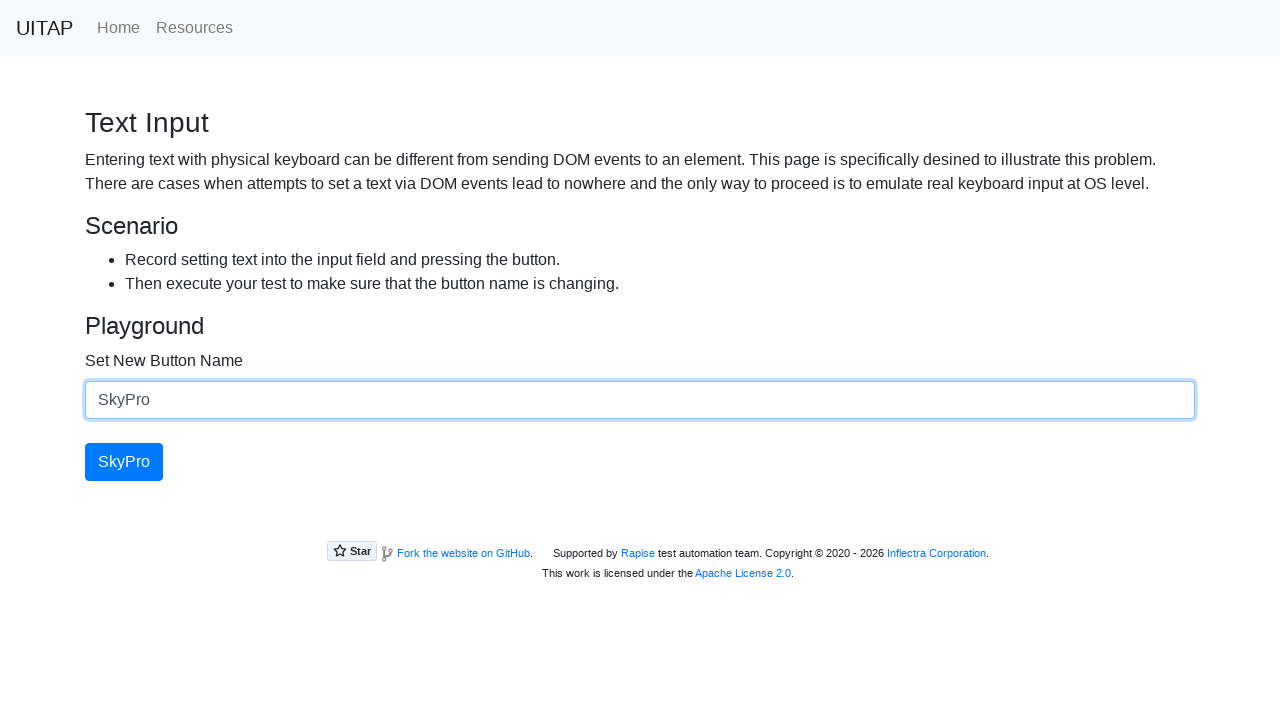

Button text updated to 'SkyPro'
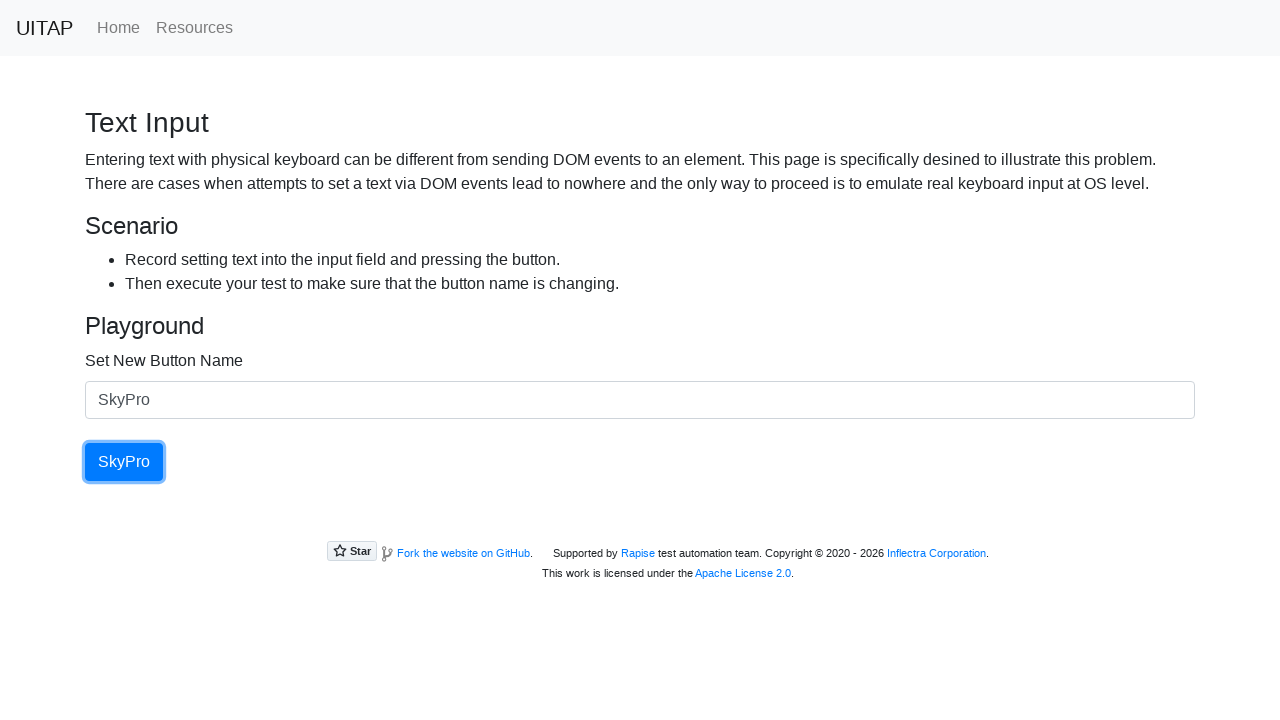

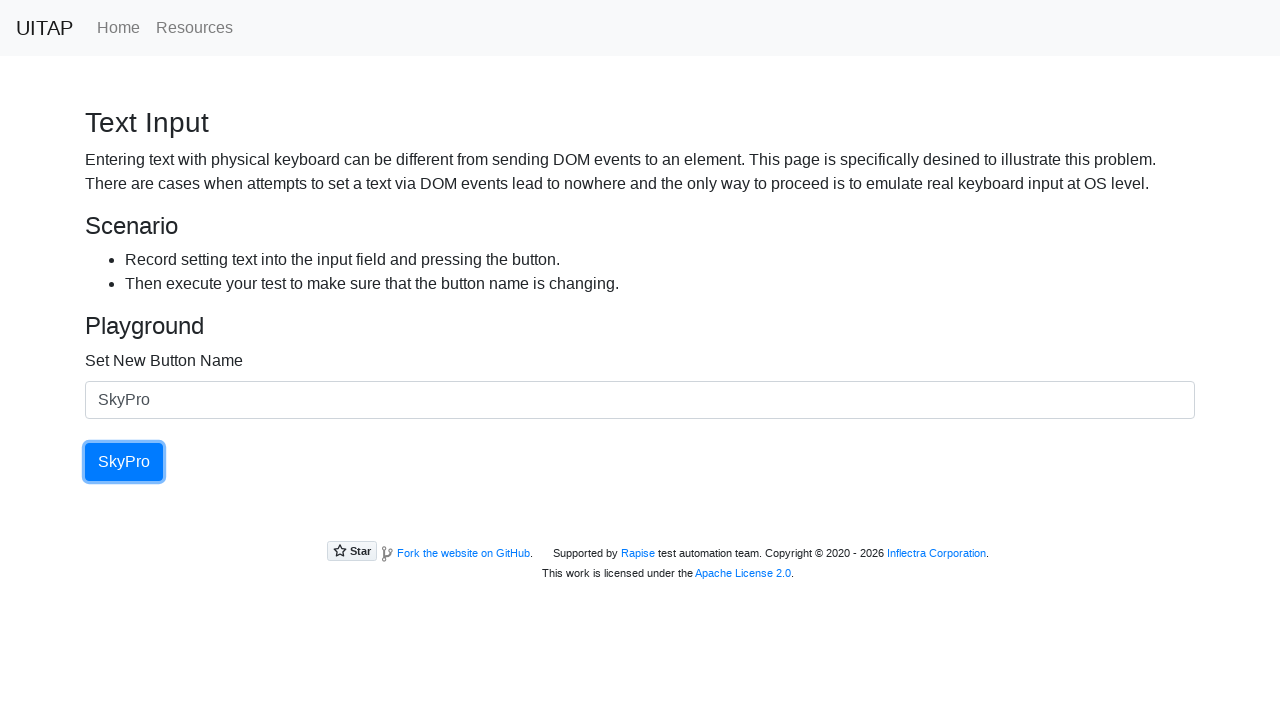